Navigates to Automation Exercise homepage, validates the URL and page title, then clicks on the Home header link to verify the home page is accessible.

Starting URL: https://www.automationexercise.com/

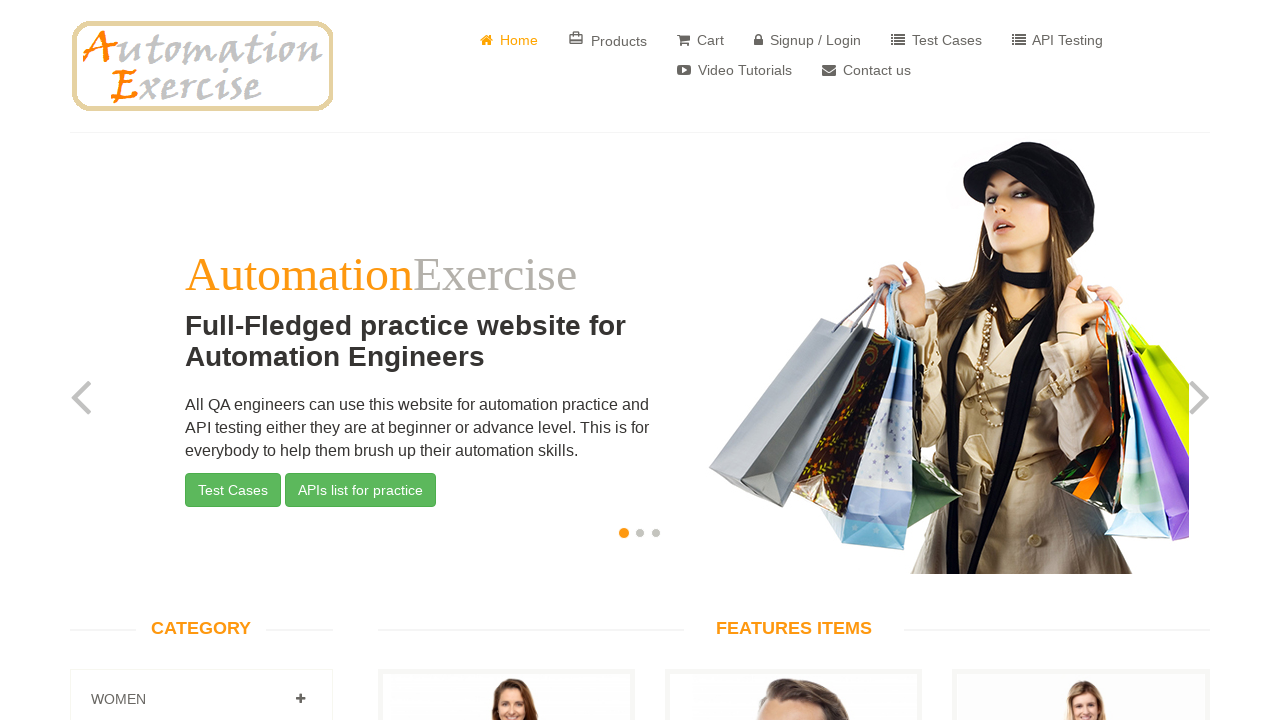

Verified current URL is https://www.automationexercise.com/
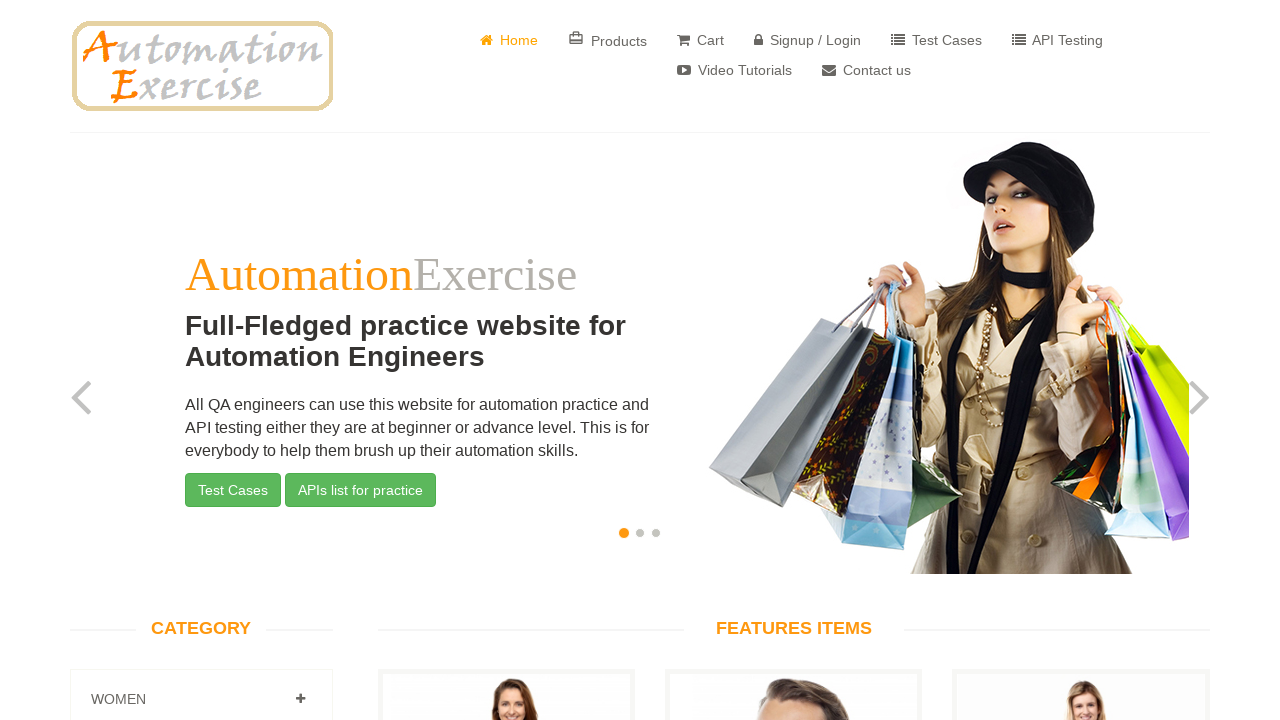

Verified page title is 'Automation Exercise'
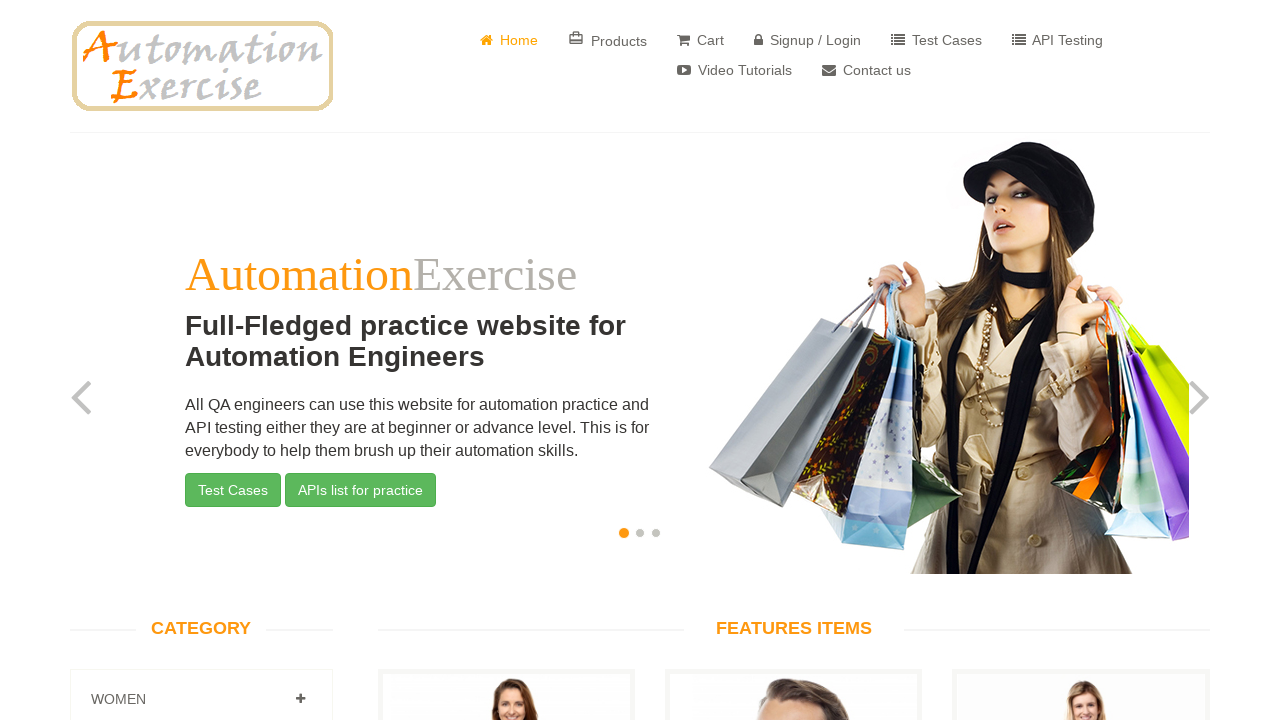

Verified Home header link is visible
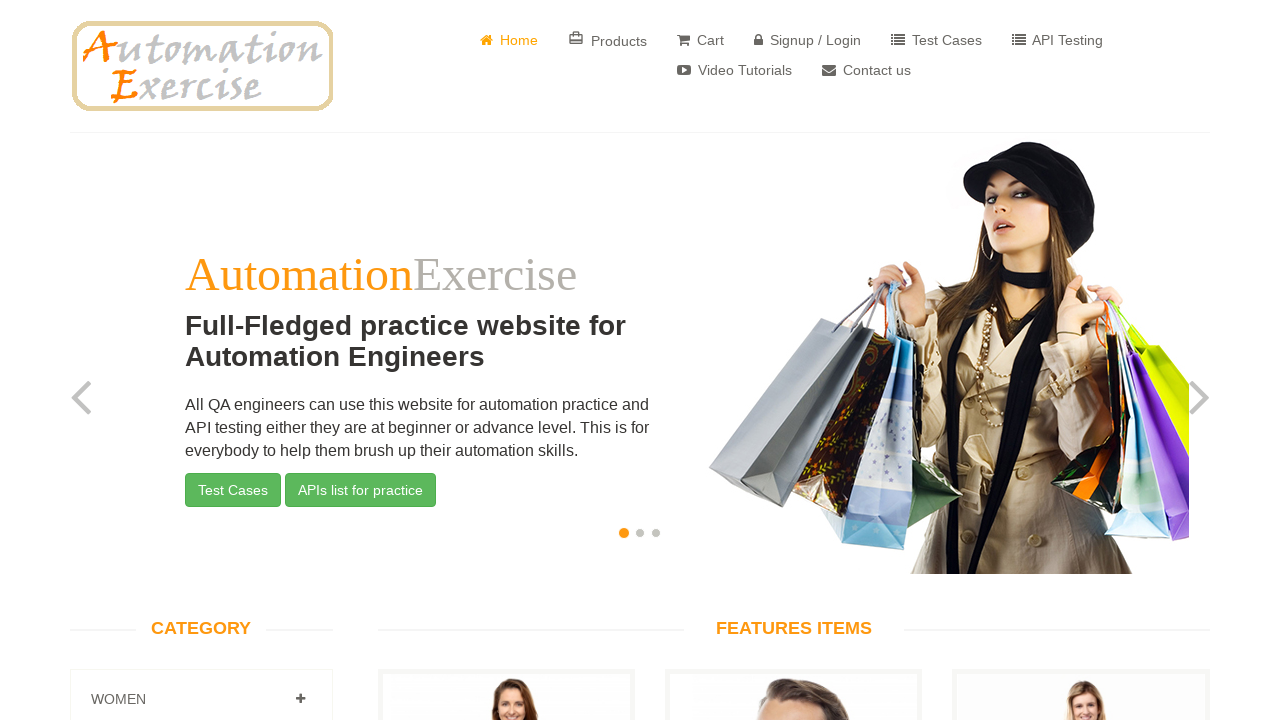

Clicked on Home header link at (509, 40) on a:has-text(' Home') >> nth=0
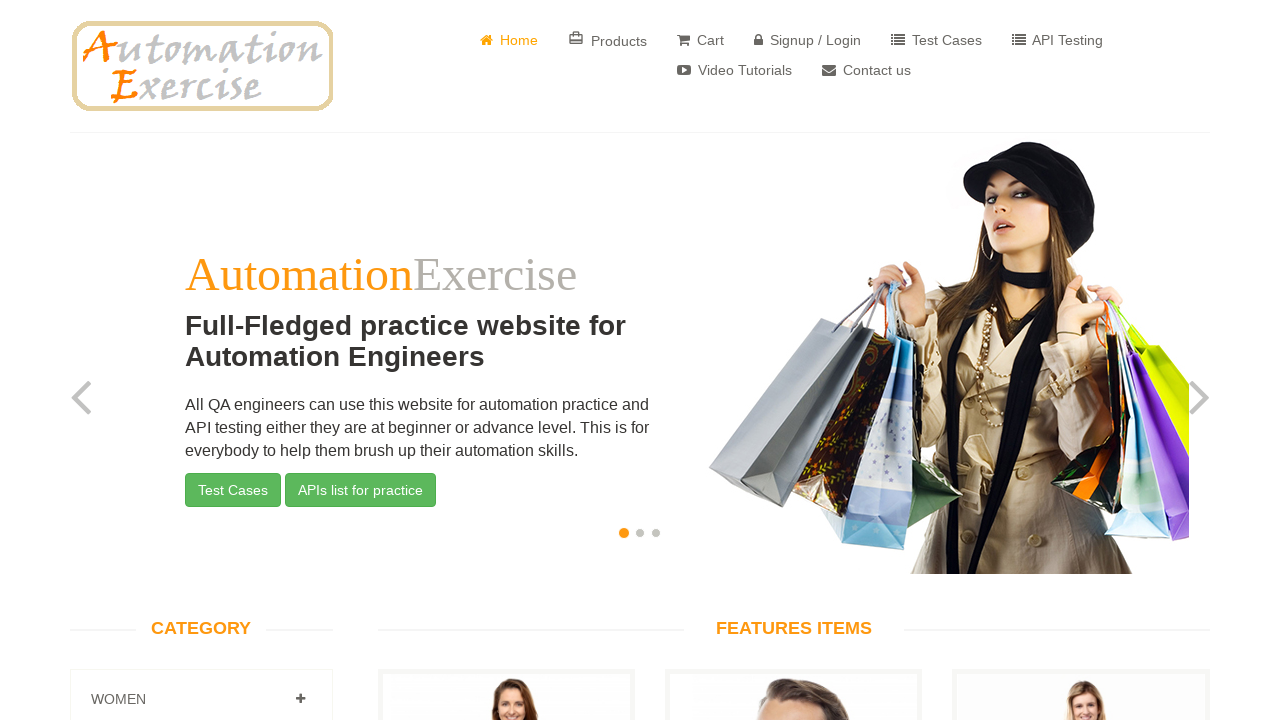

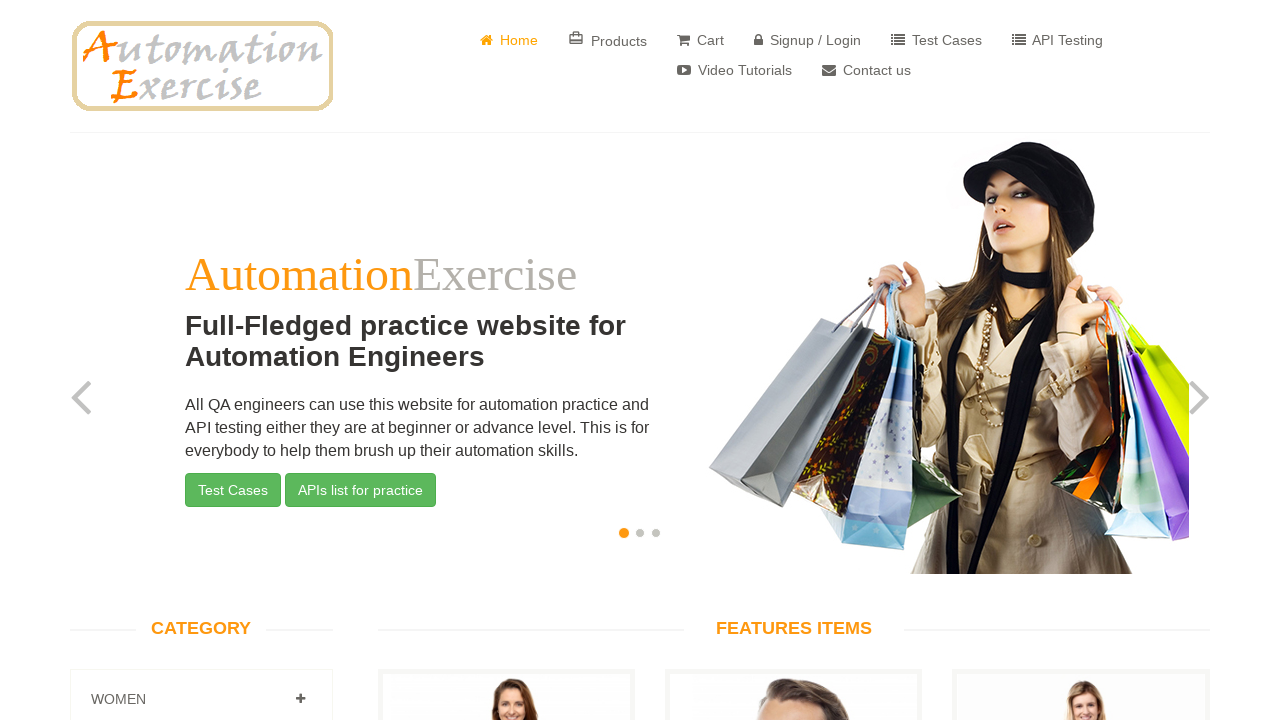